Navigates to the Calley call-from-browser page and waits for it to load completely

Starting URL: https://www.getcalley.com/calley-call-from-browser/

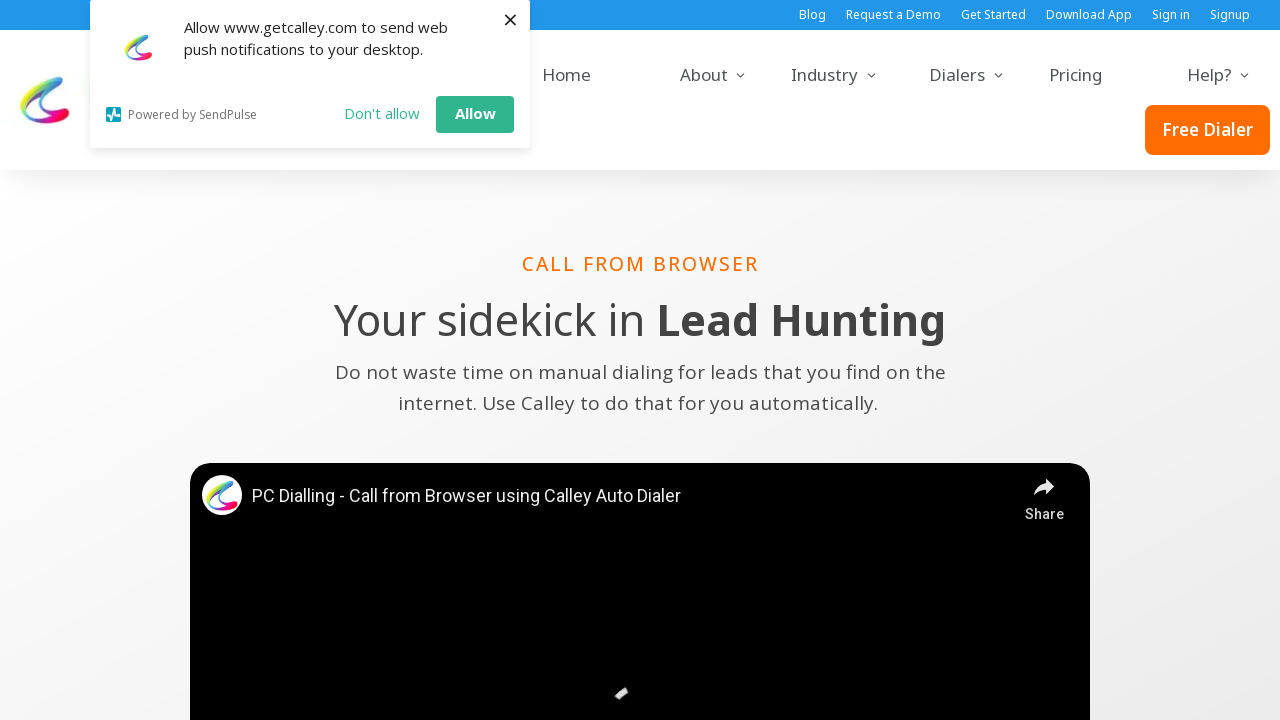

Navigated to https://www.getcalley.com/calley-call-from-browser/ and waited for network to become idle
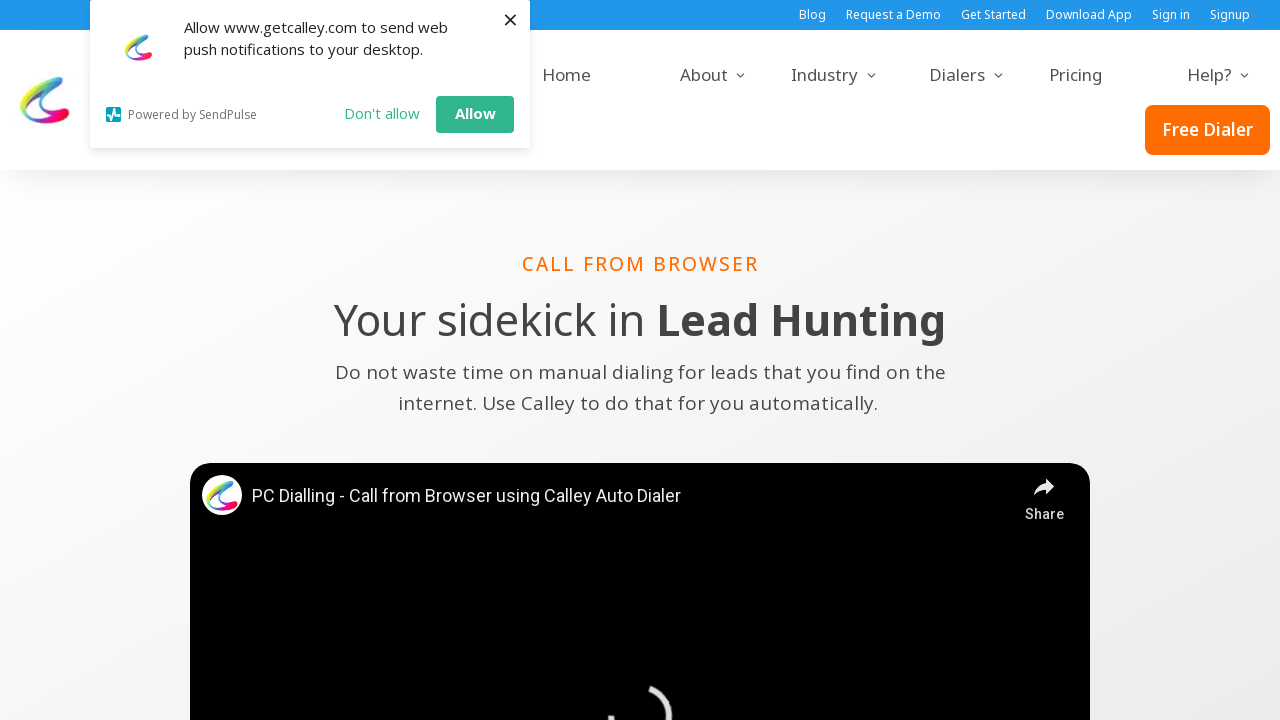

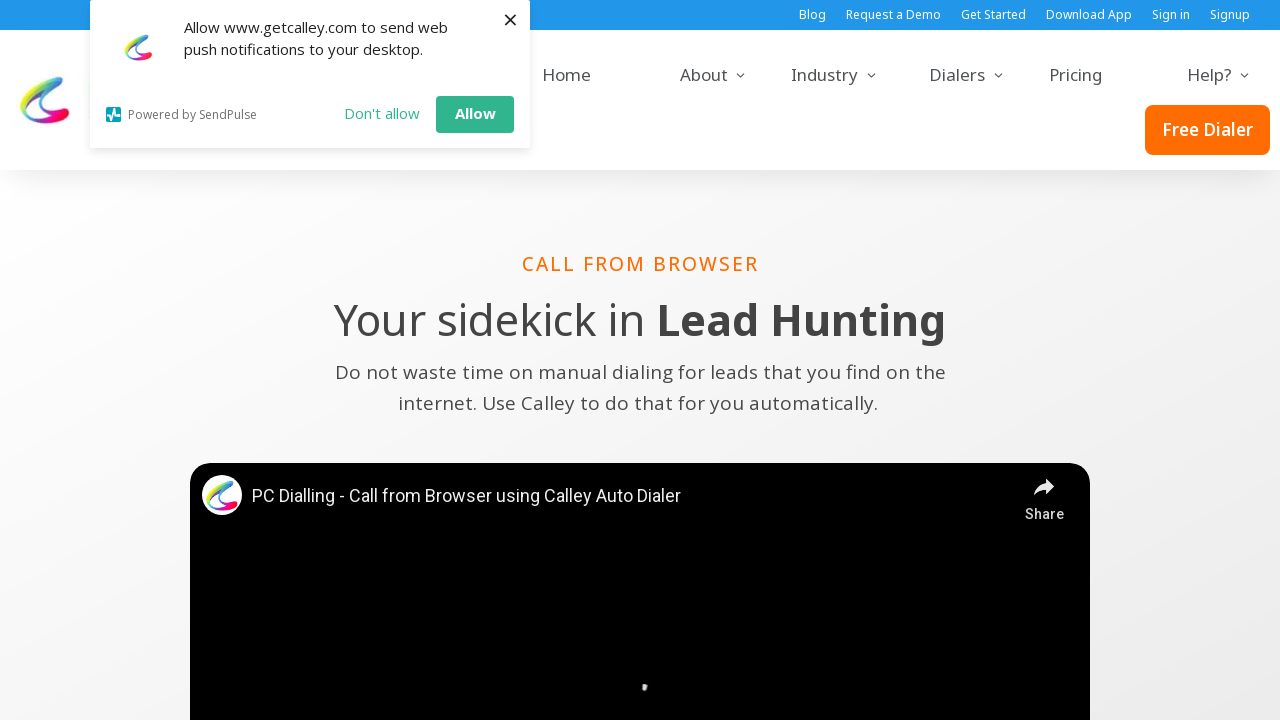